Tests iframe interaction on W3Schools tryit editor by switching to an iframe, clicking a button inside it, switching back to main content, and clicking the theme change button.

Starting URL: https://www.w3schools.com/js/tryit.asp?filename=tryjs_myfirst

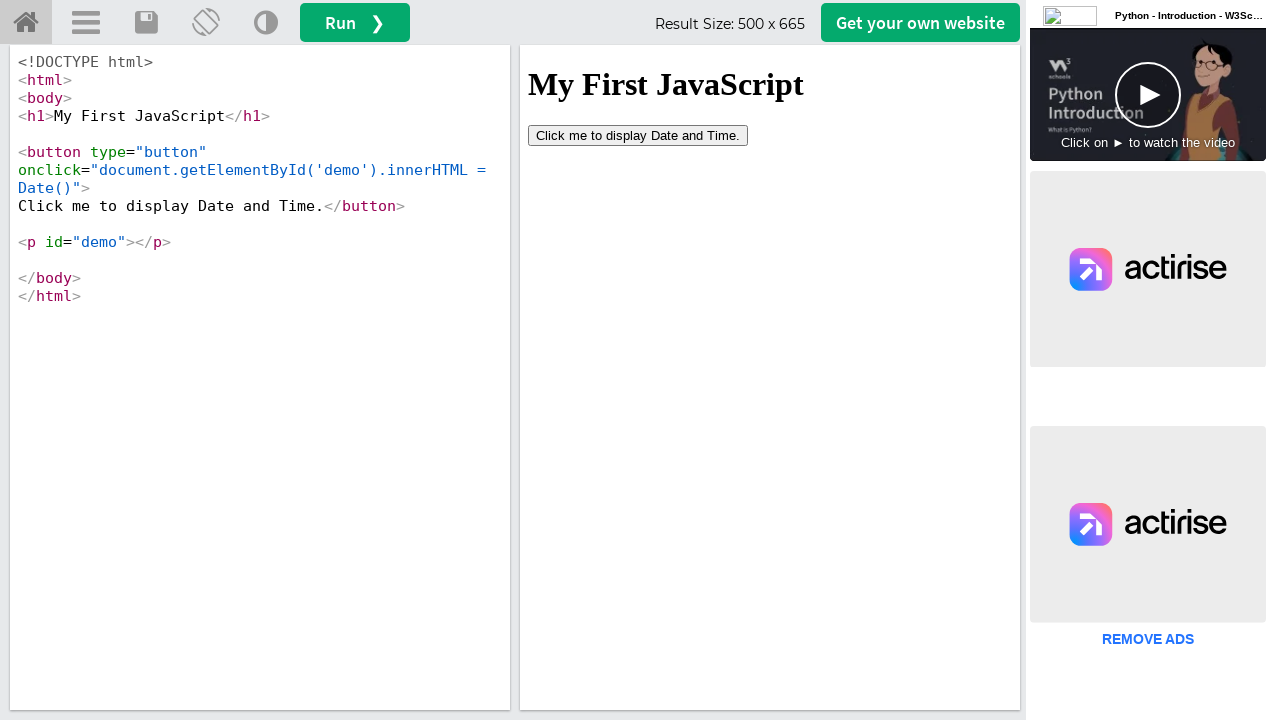

Located iframe with ID 'iframeResult'
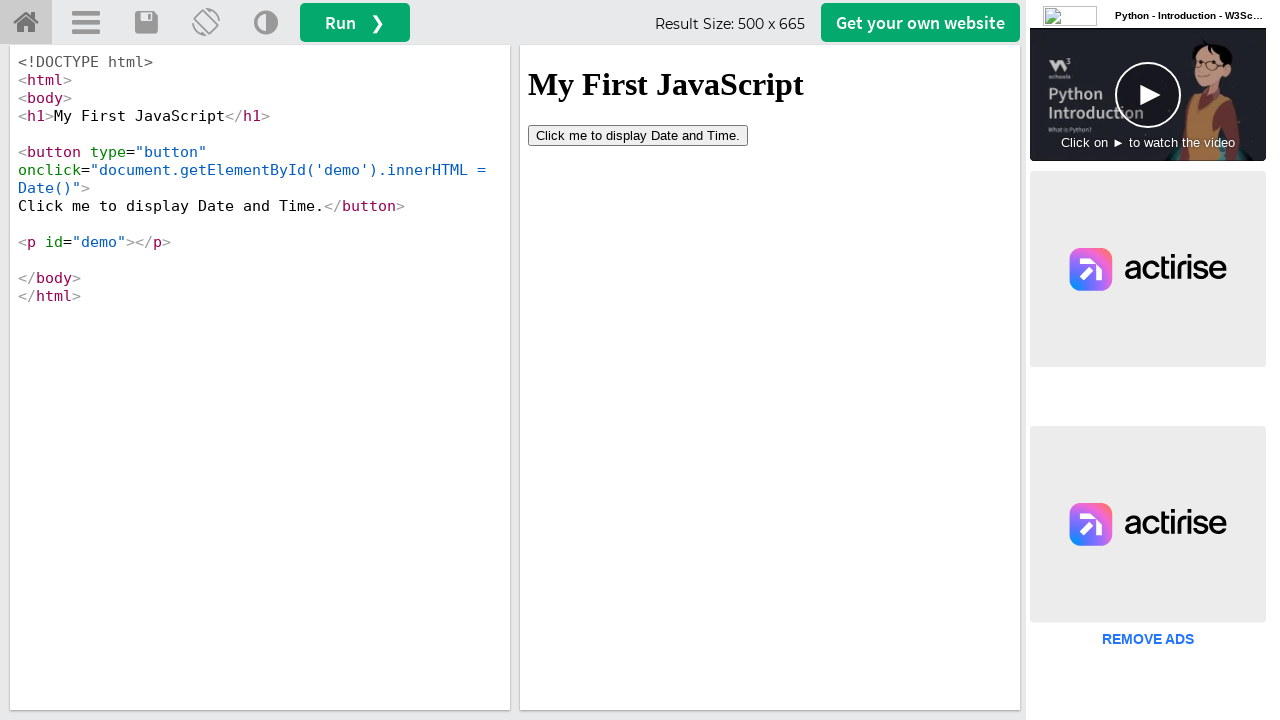

Clicked the 'Click' button inside the iframe at (638, 135) on #iframeResult >> internal:control=enter-frame >> xpath=//button[contains(text(),
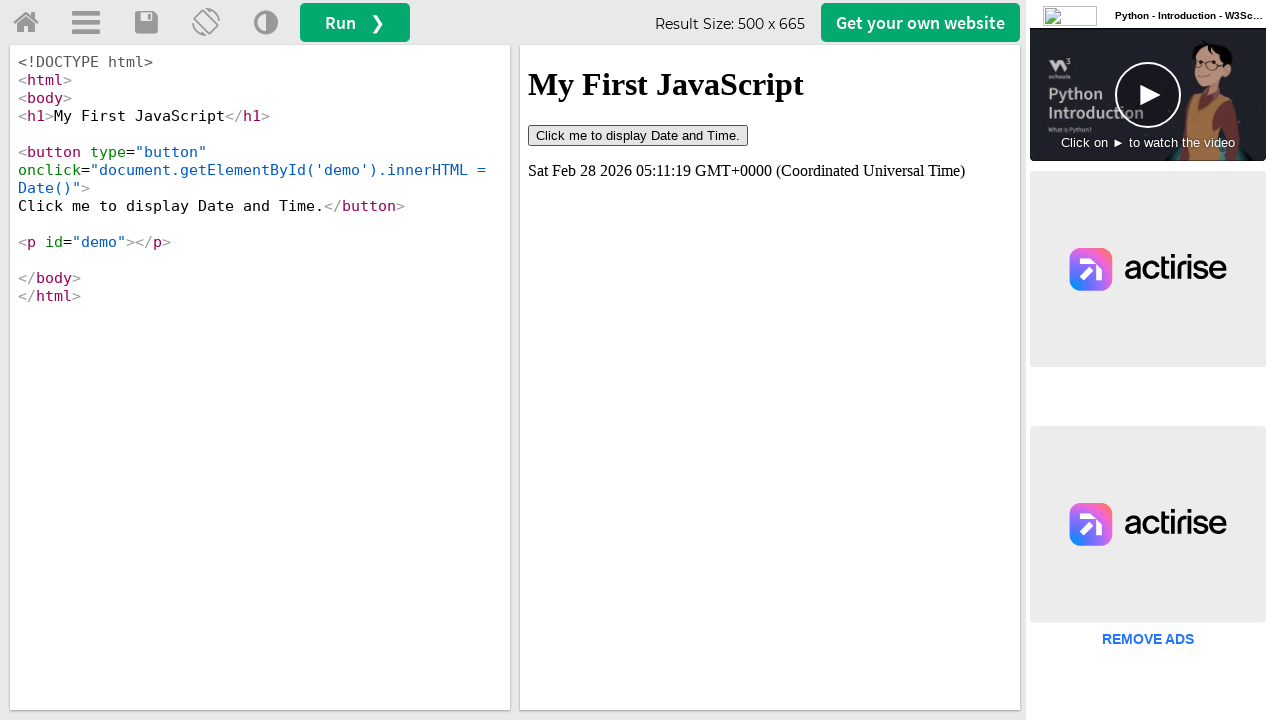

Clicked the theme change button in main content at (266, 23) on (//a[@title='Change Theme'])[1]
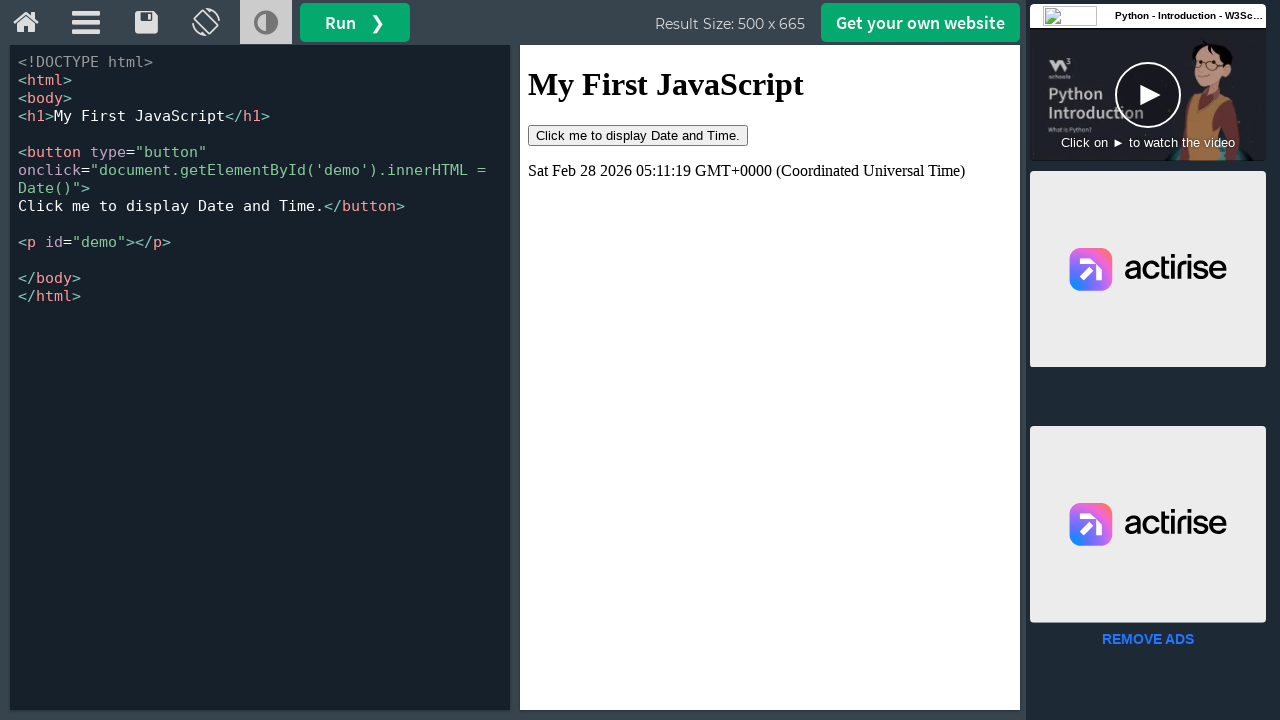

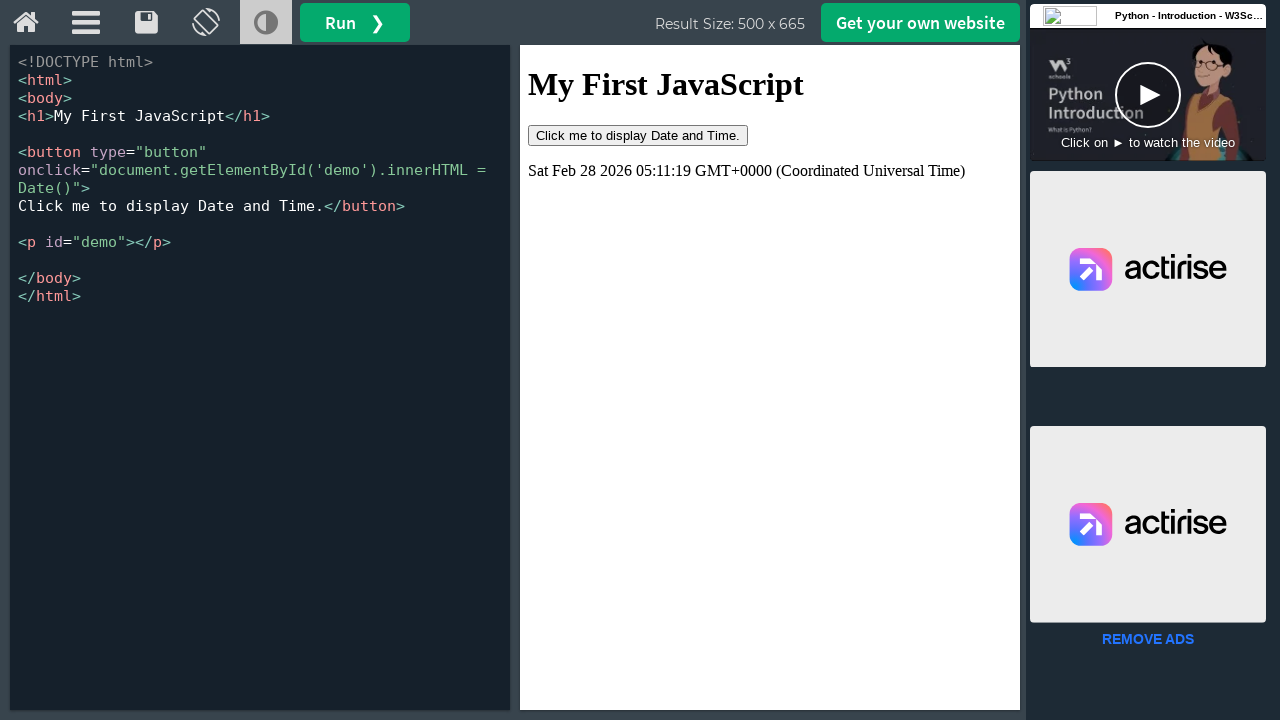